Tests autocomplete functionality by typing "uni" in a search box, selecting "United Kingdom" from suggestions, submitting the form, and verifying the result contains the selected country.

Starting URL: https://testcenter.techproeducation.com/index.php?page=autocomplete

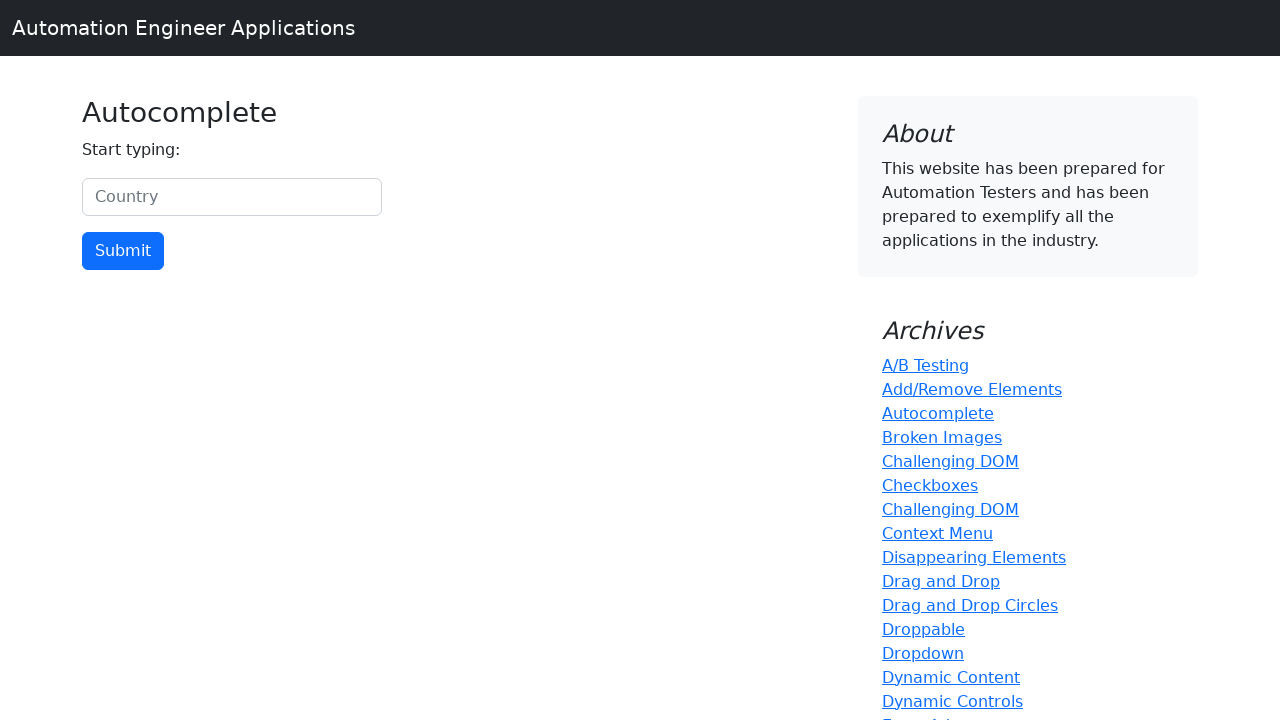

Typed 'uni' in the autocomplete search box on #myCountry
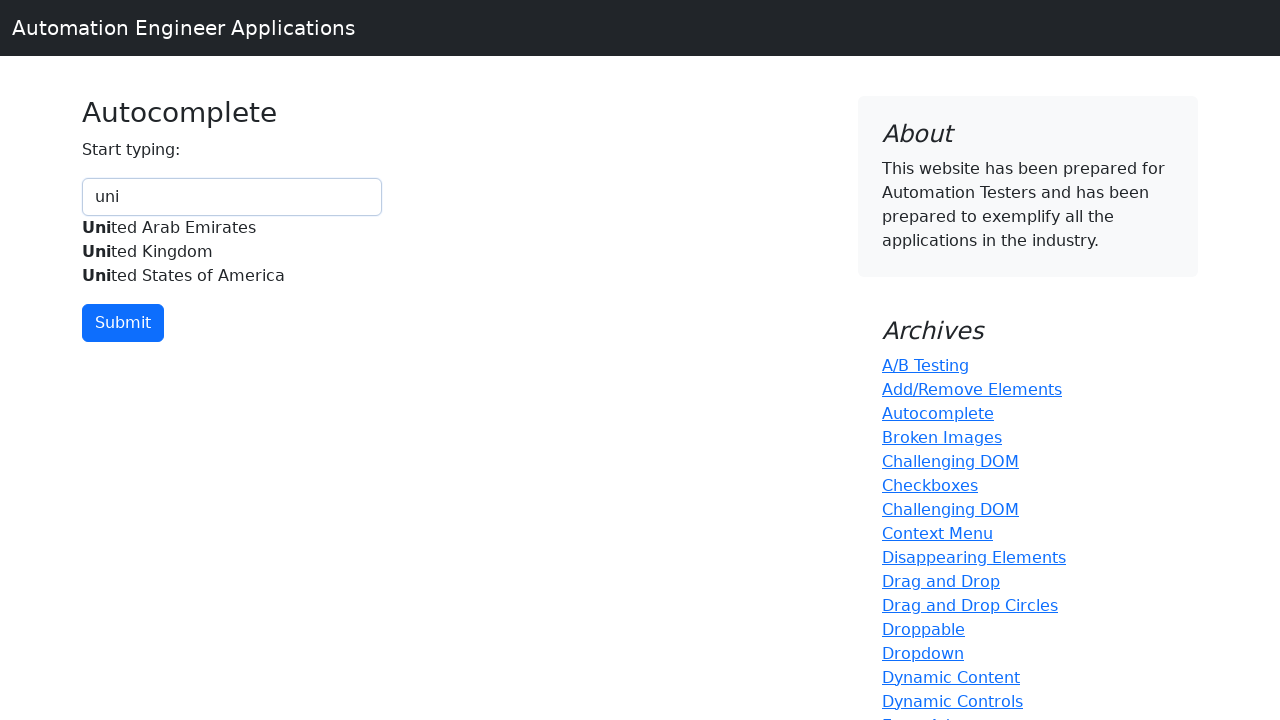

Autocomplete suggestions appeared with 'United Kingdom' option
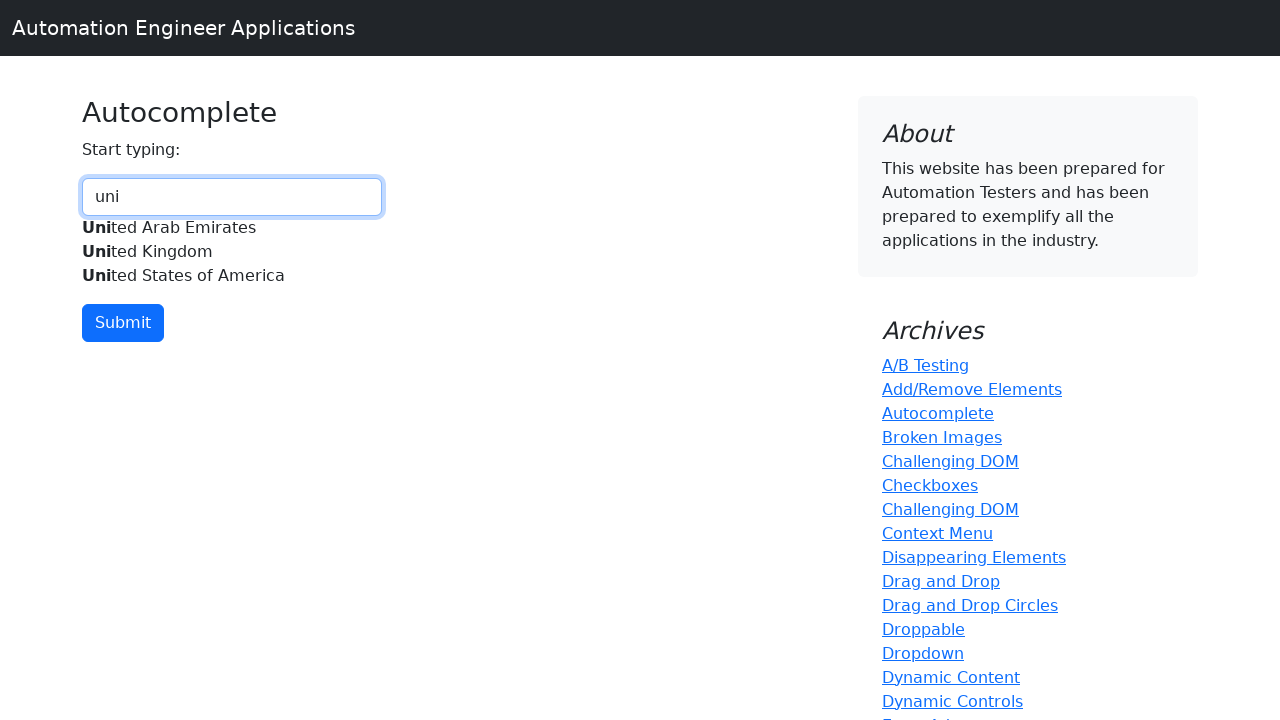

Clicked on 'United Kingdom' from autocomplete suggestions at (232, 252) on xpath=//div[@id='myCountryautocomplete-list']//*[.='United Kingdom']
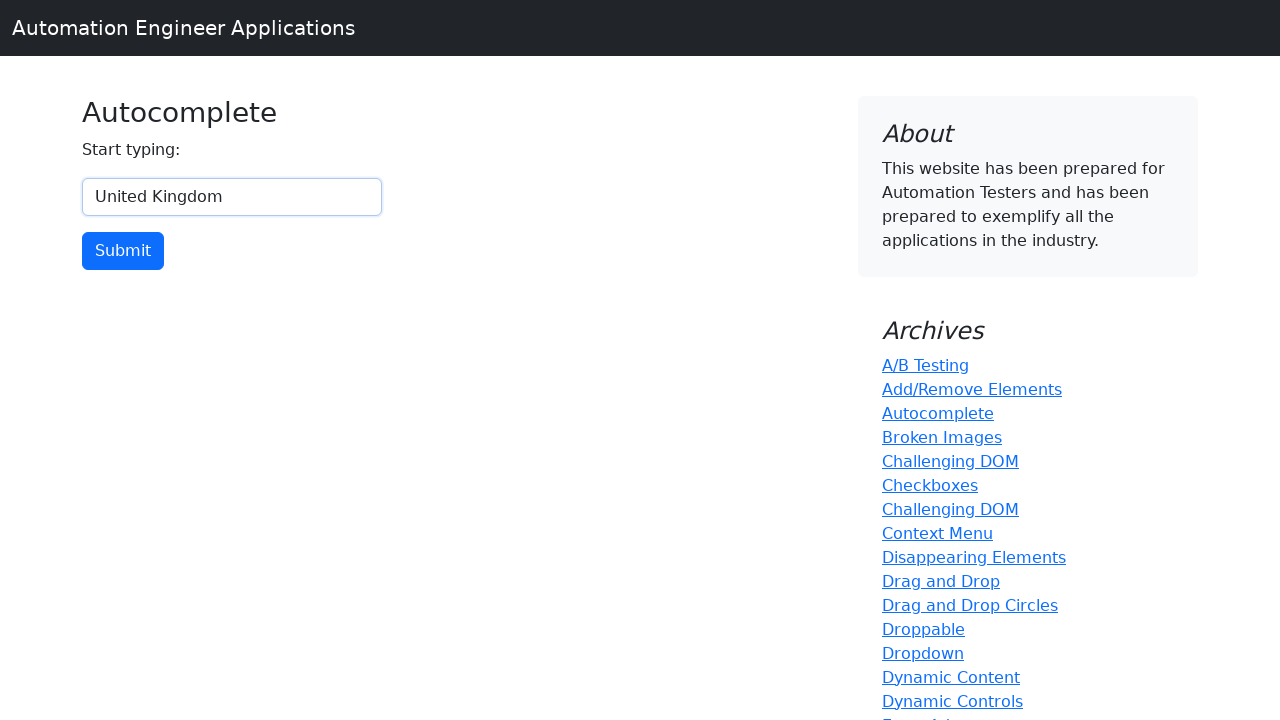

Clicked the submit button to submit the form at (123, 251) on input[type='button']
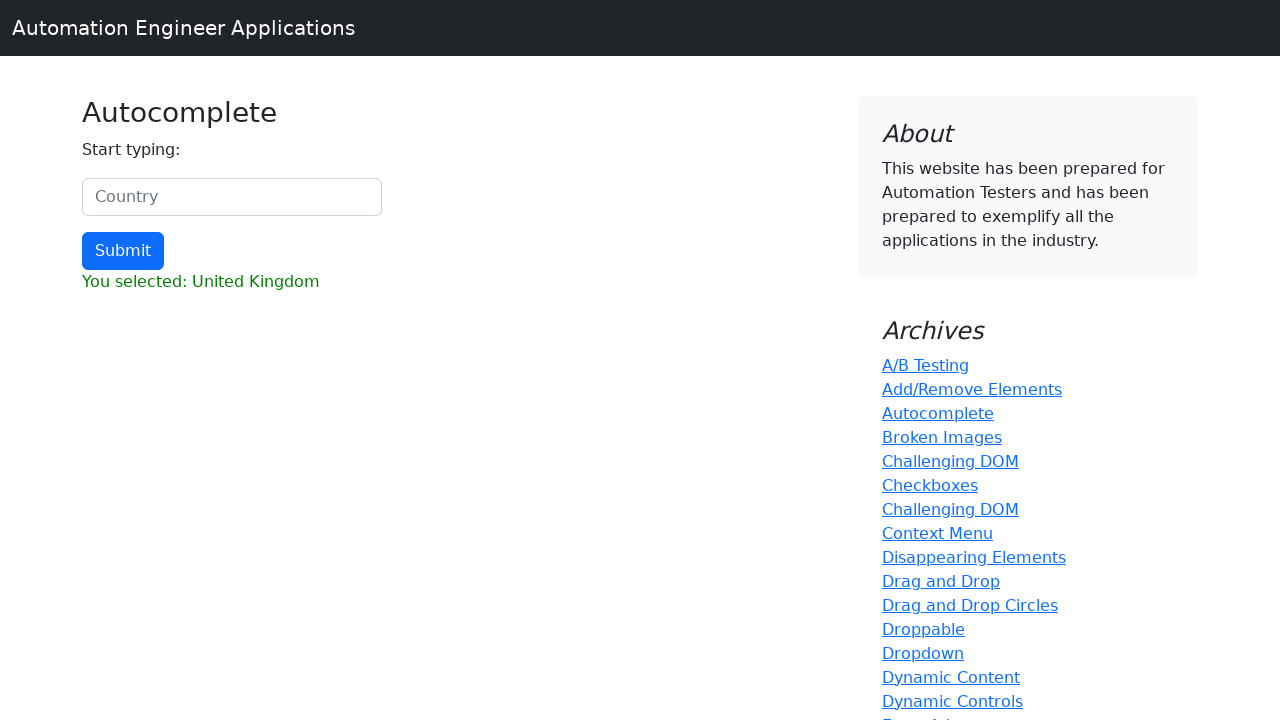

Result page loaded successfully
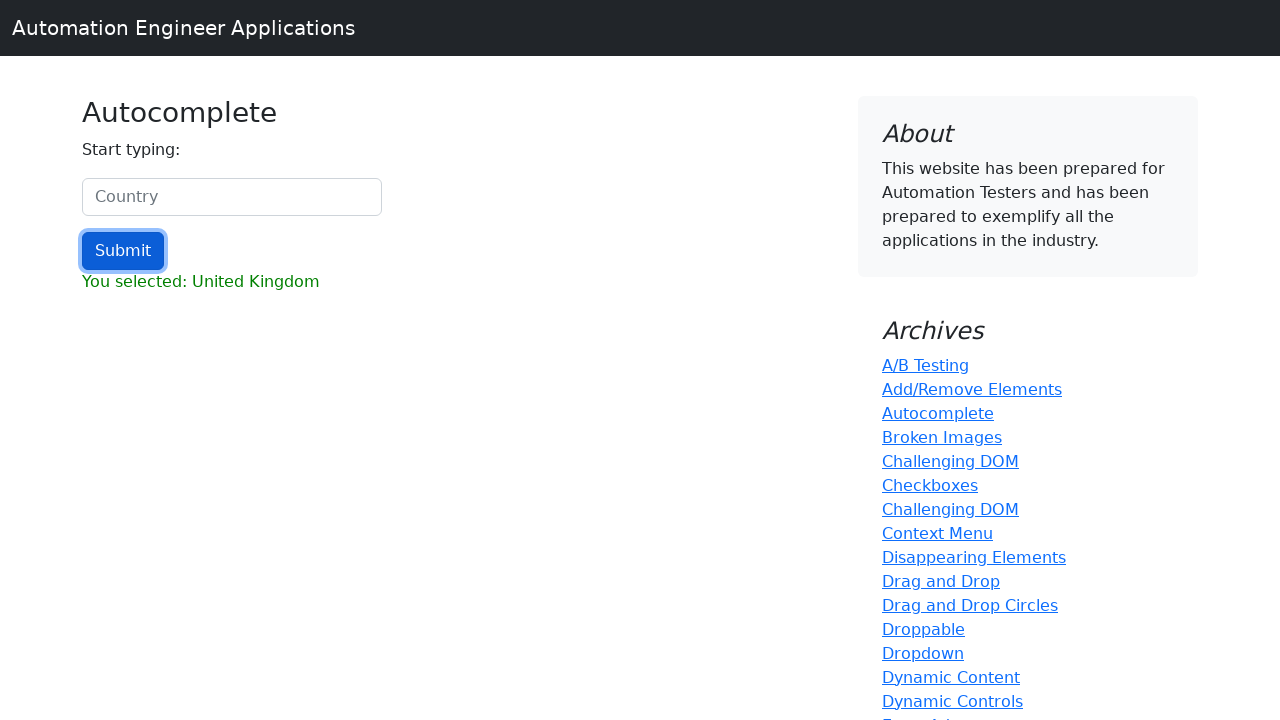

Retrieved result text content
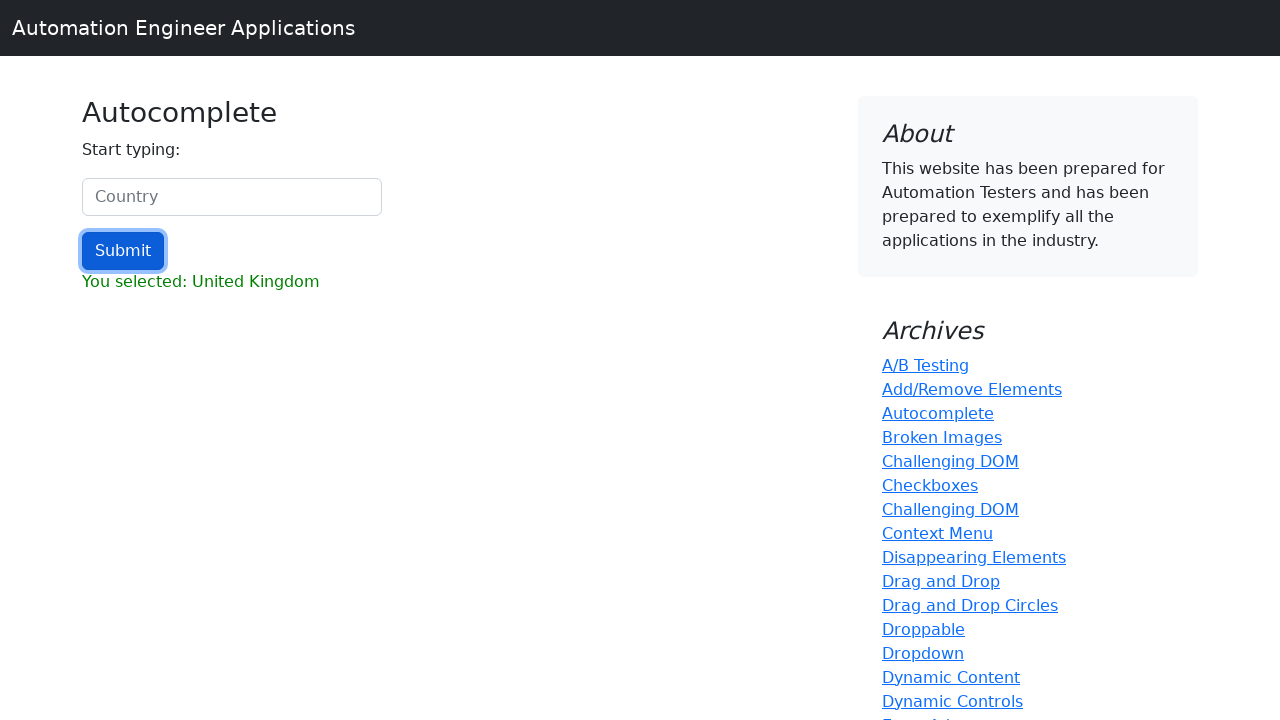

Verified that result contains 'United Kingdom'
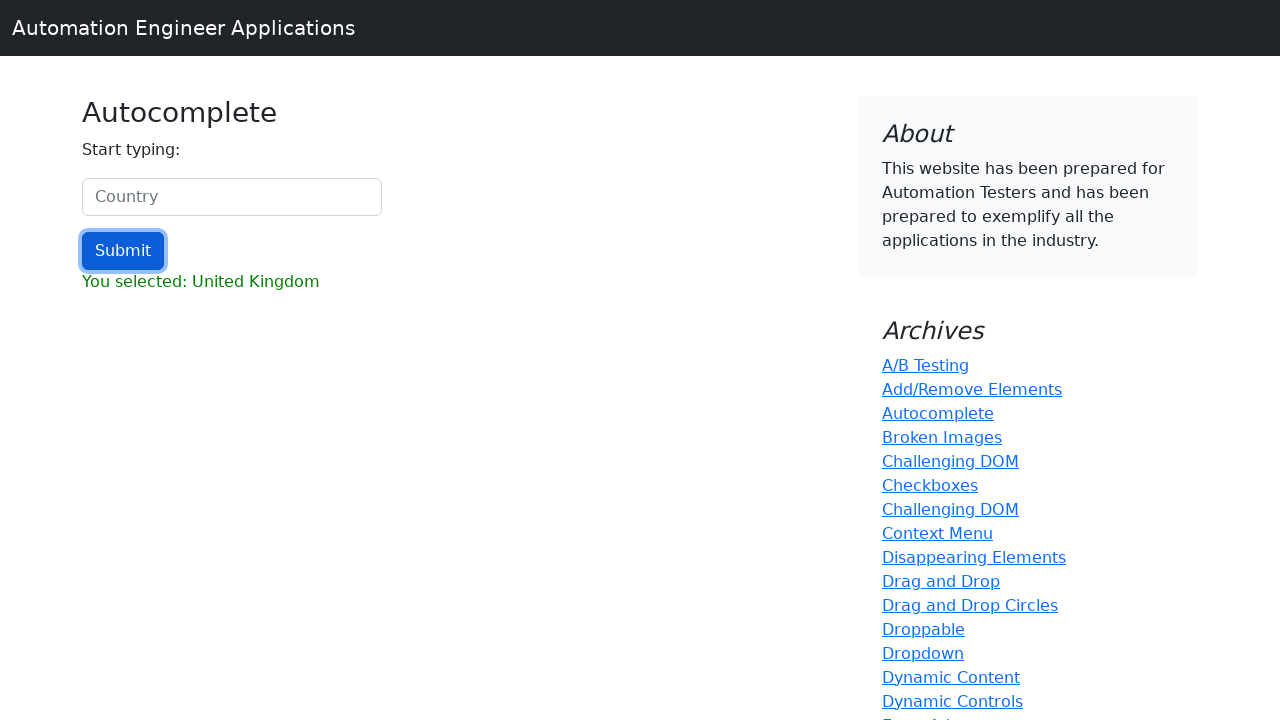

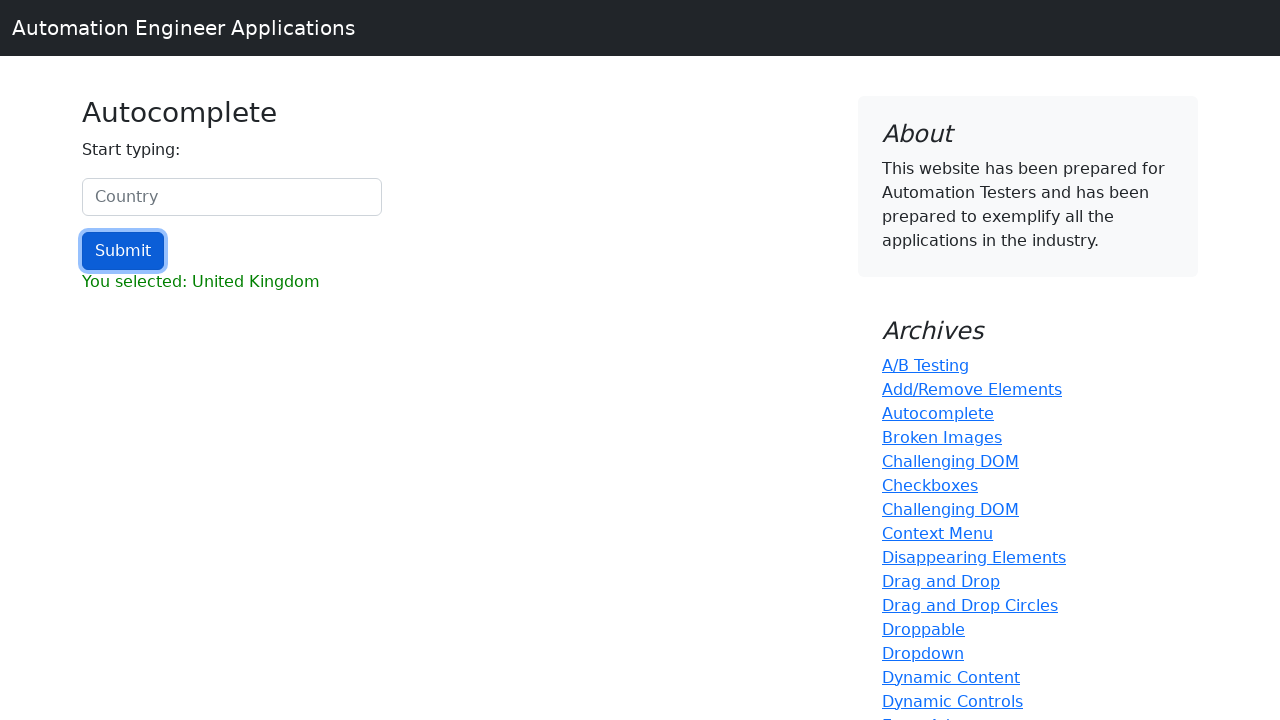